Tests window switching functionality by opening a new window, searching in it, closing it, then returning to the main window to interact with a checkbox

Starting URL: https://www.letskodeit.com/practice

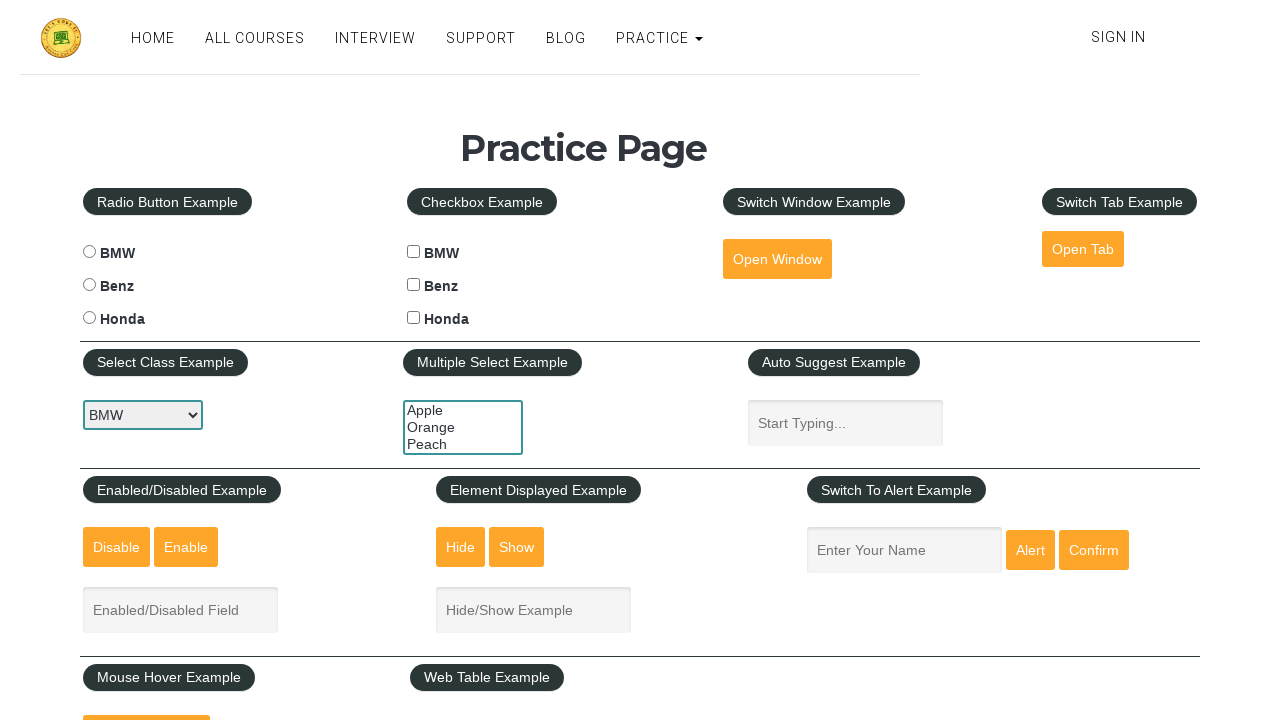

Clicked button to open new window at (777, 259) on #openwindow
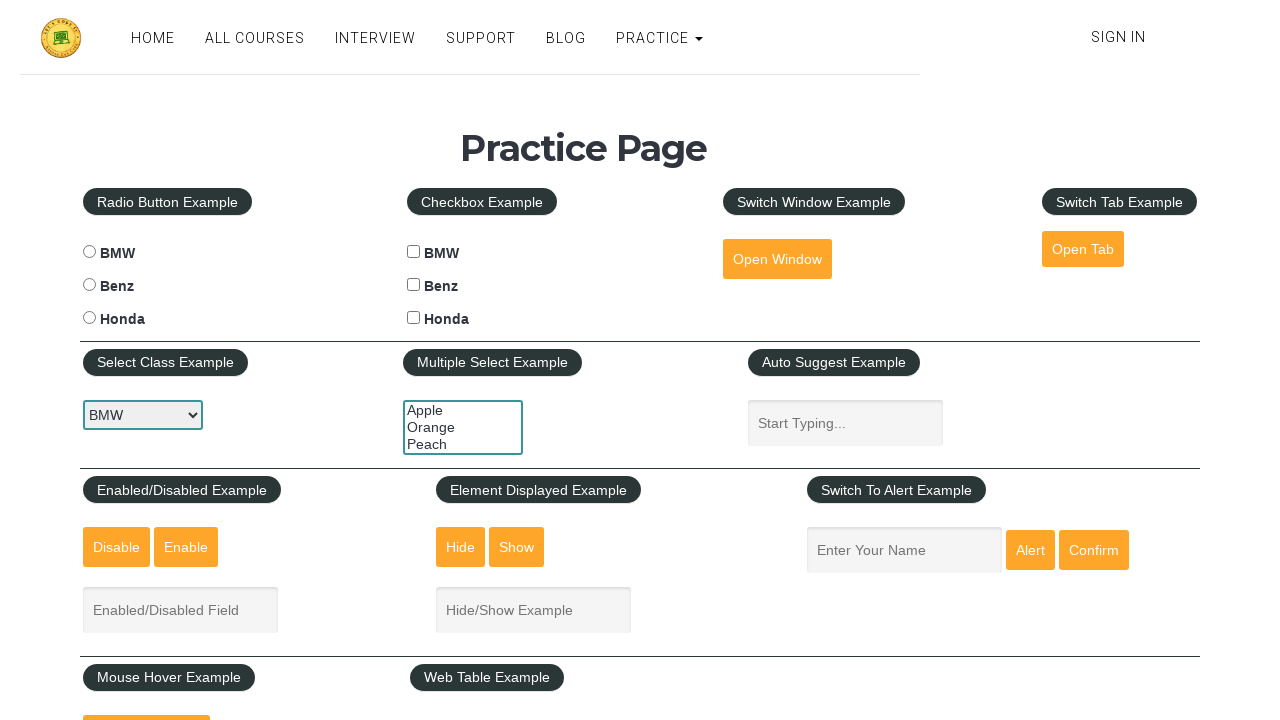

New window opened and retrieved
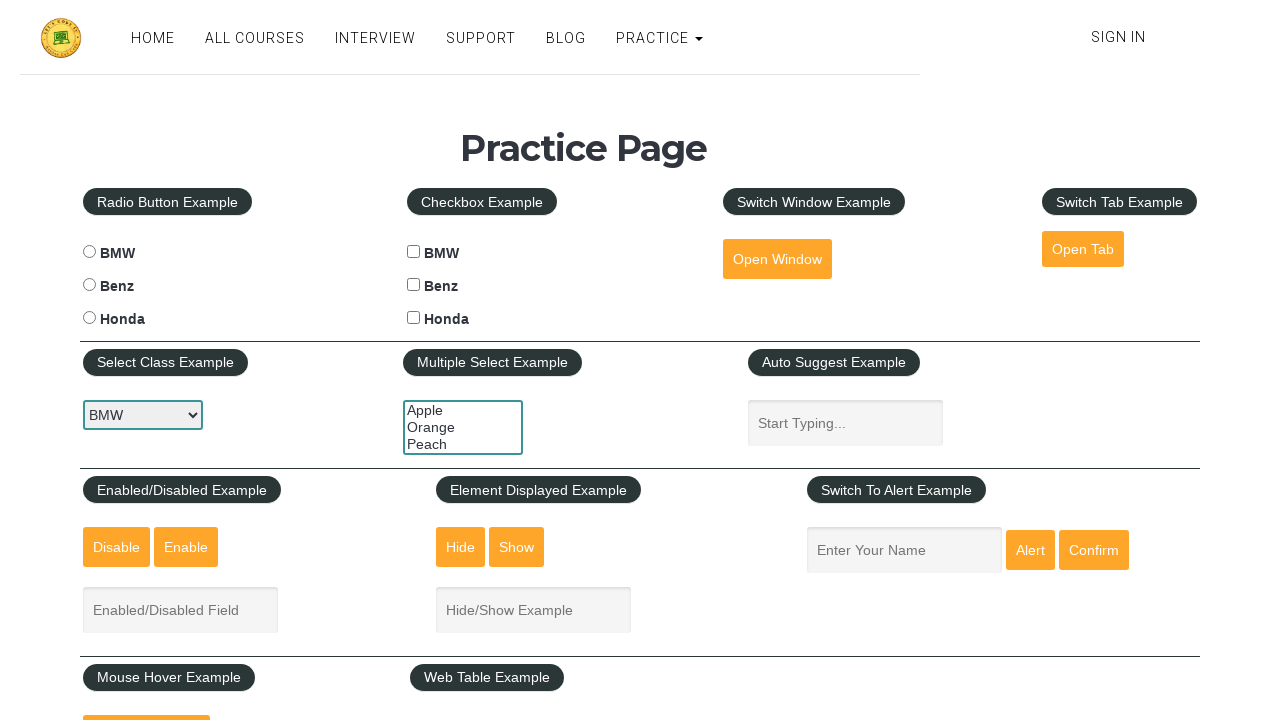

New window loaded completely
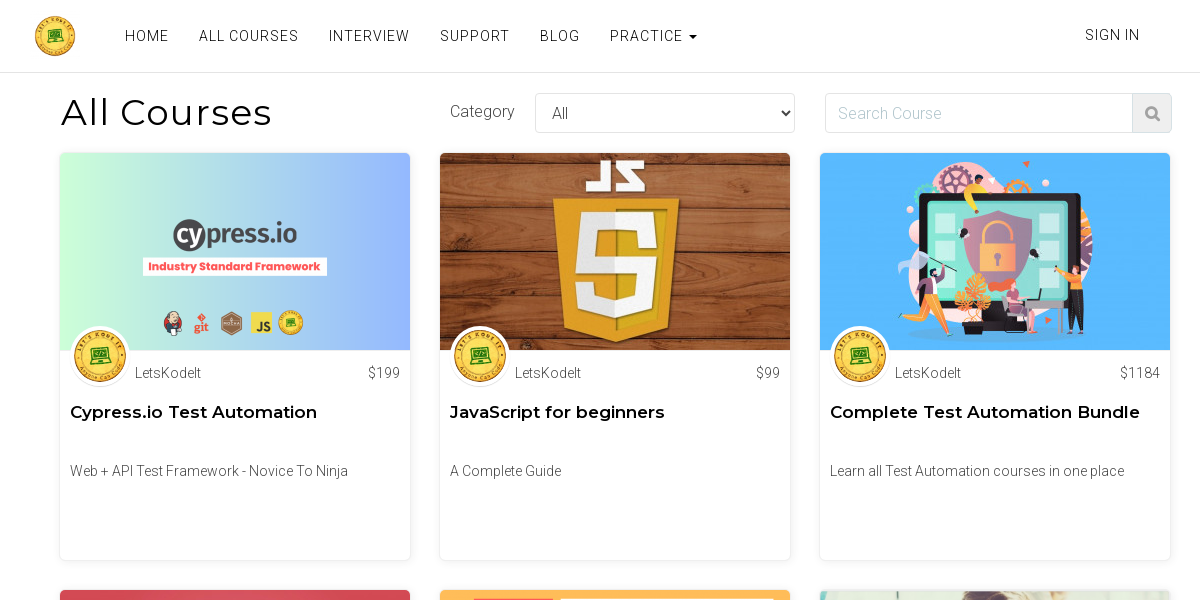

Filled search field in new window with 'JavaScript' on input#search
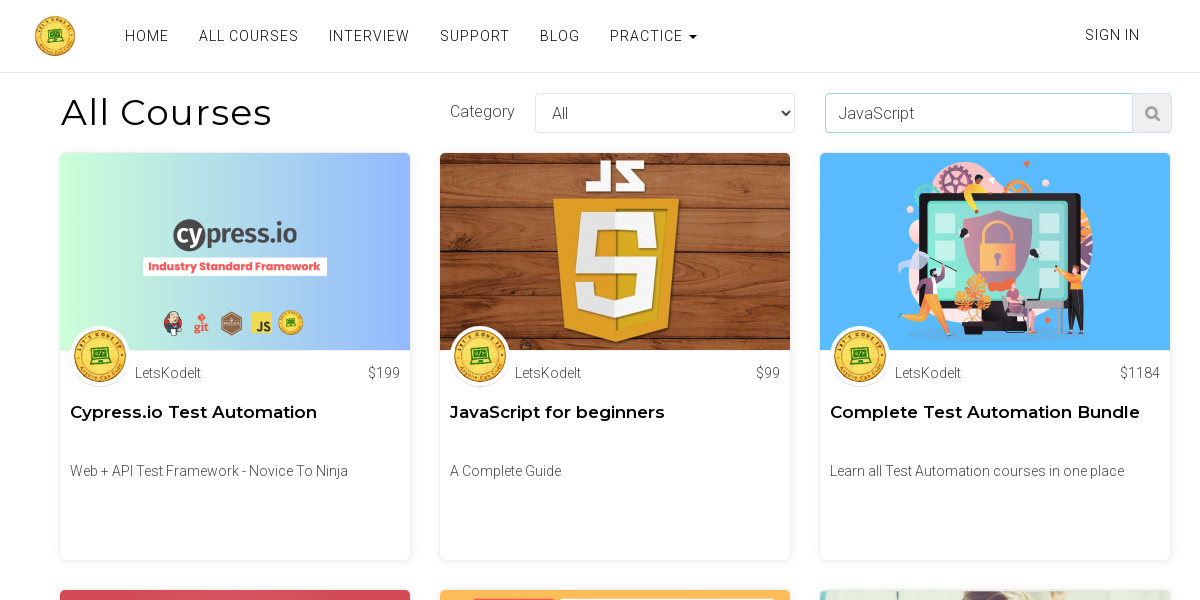

Closed the new window
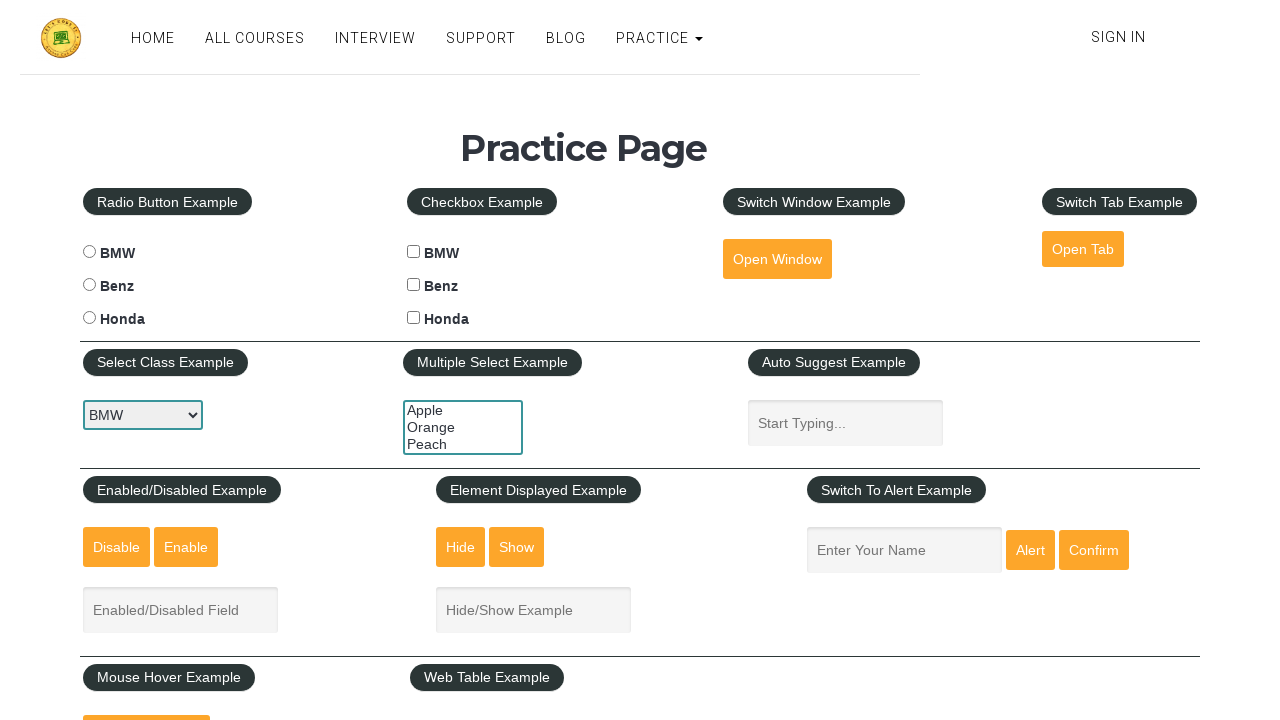

Clicked BMW checkbox on main window at (414, 252) on #bmwcheck
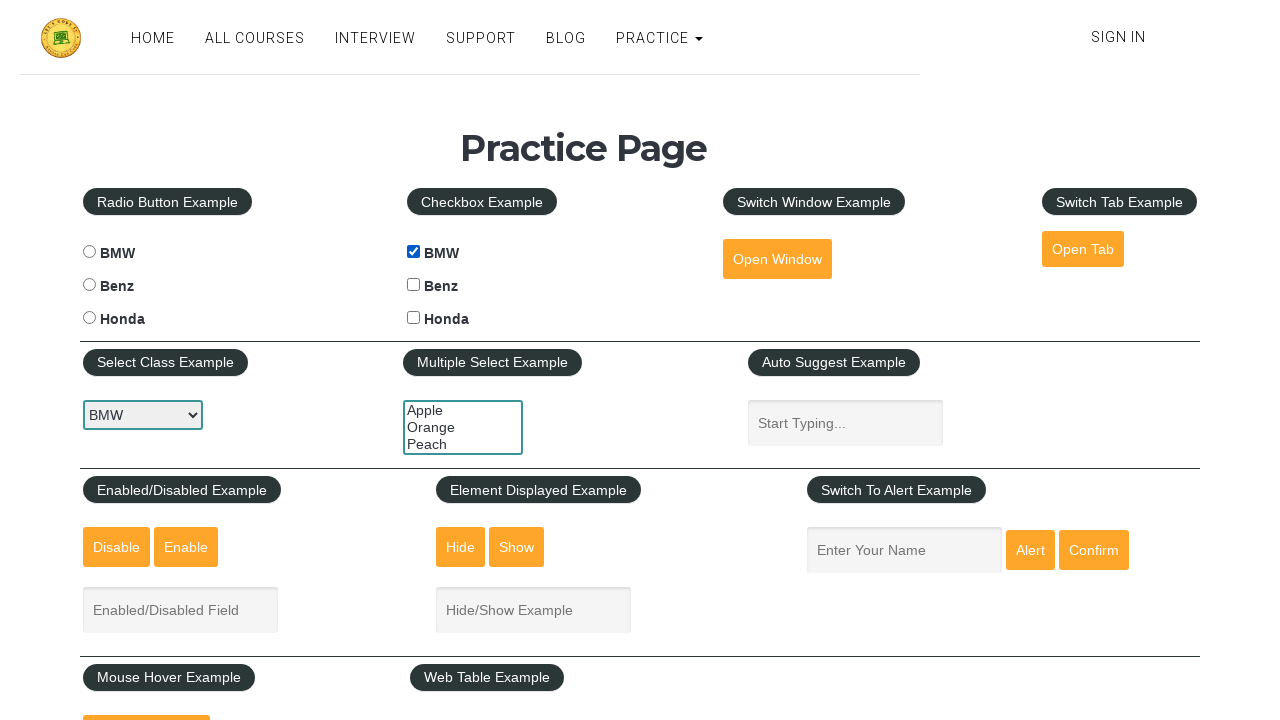

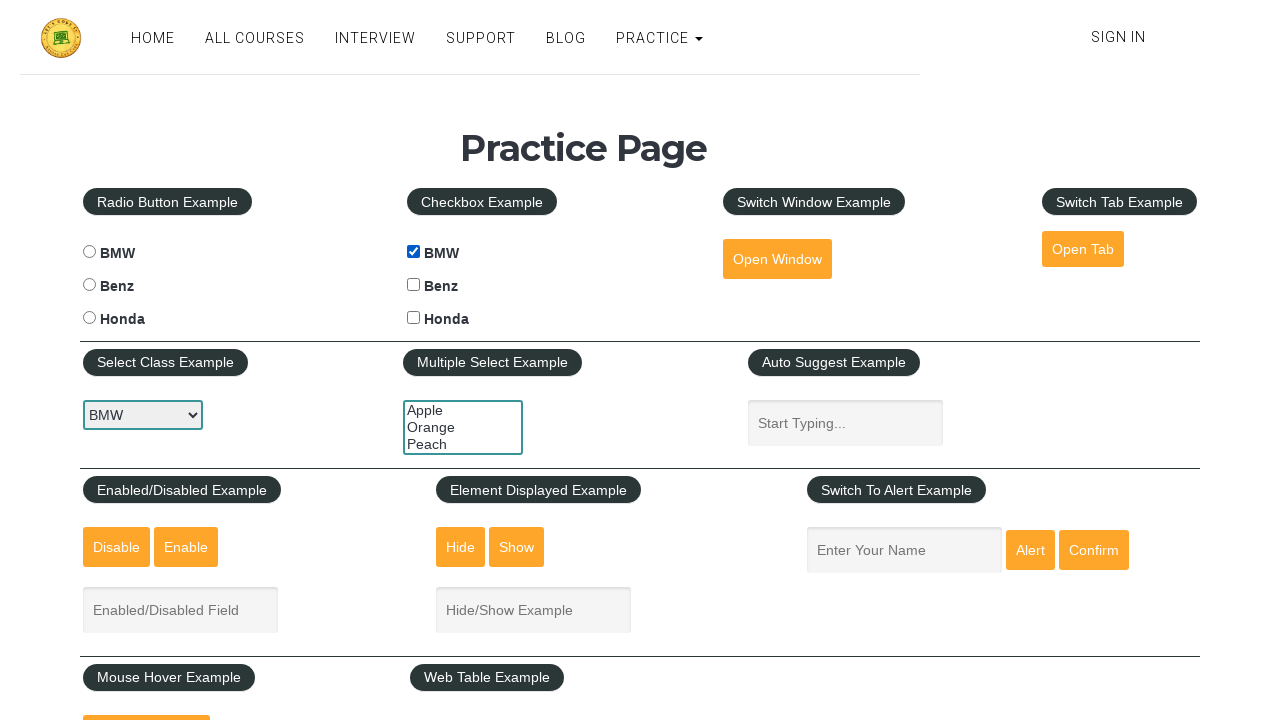